Tests dropdown selection functionality by selecting 'Java' from a language dropdown menu on a practice website

Starting URL: https://letcode.in/dropdowns

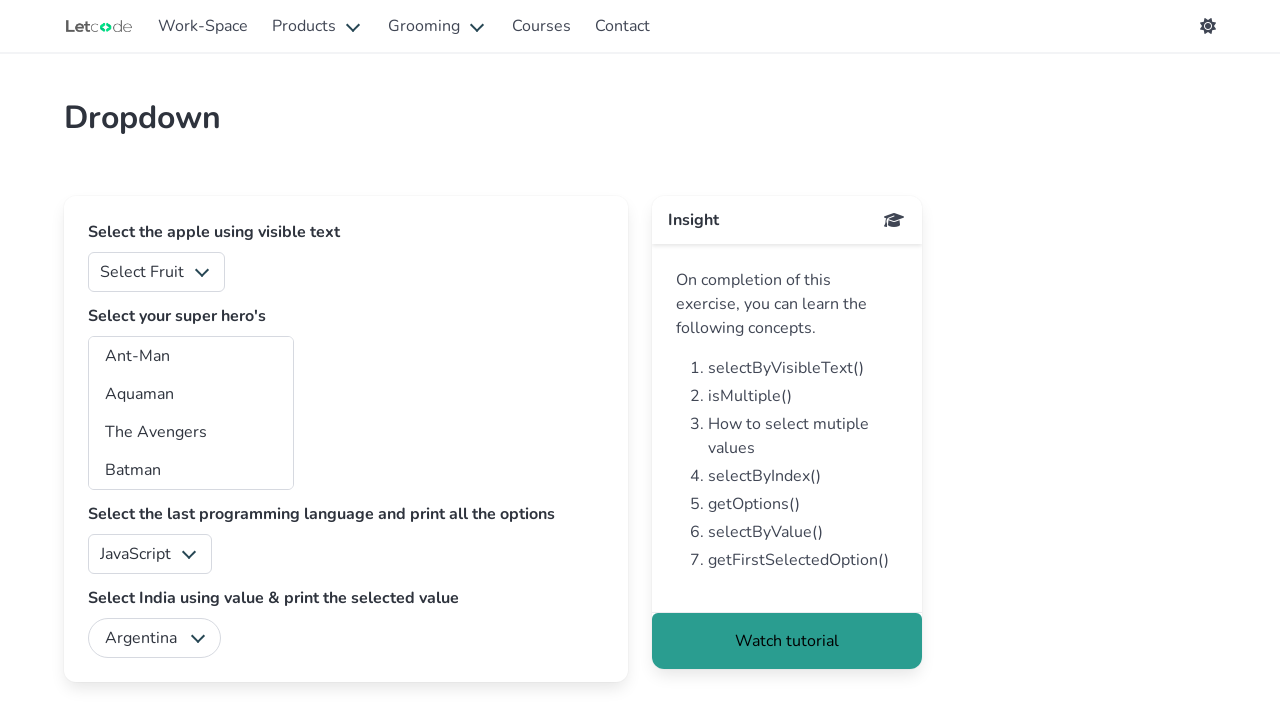

Navigated to dropdown practice website
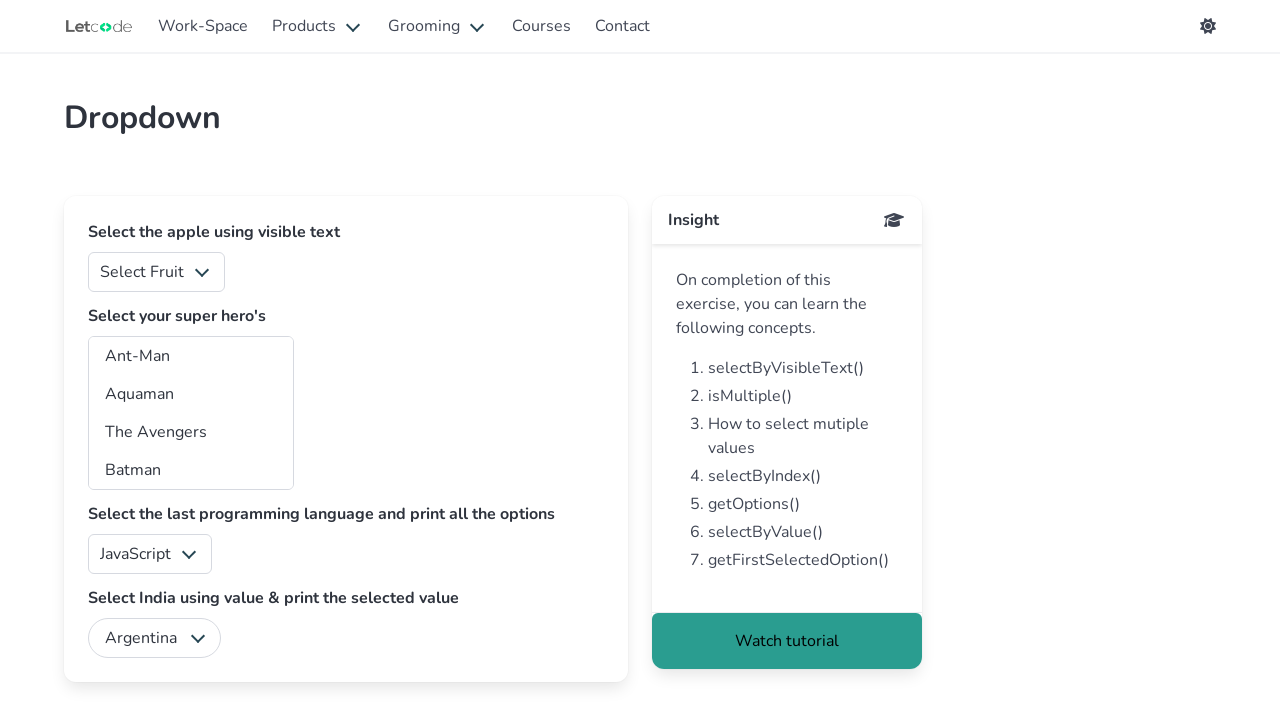

Selected 'Java' from the language dropdown menu on #lang
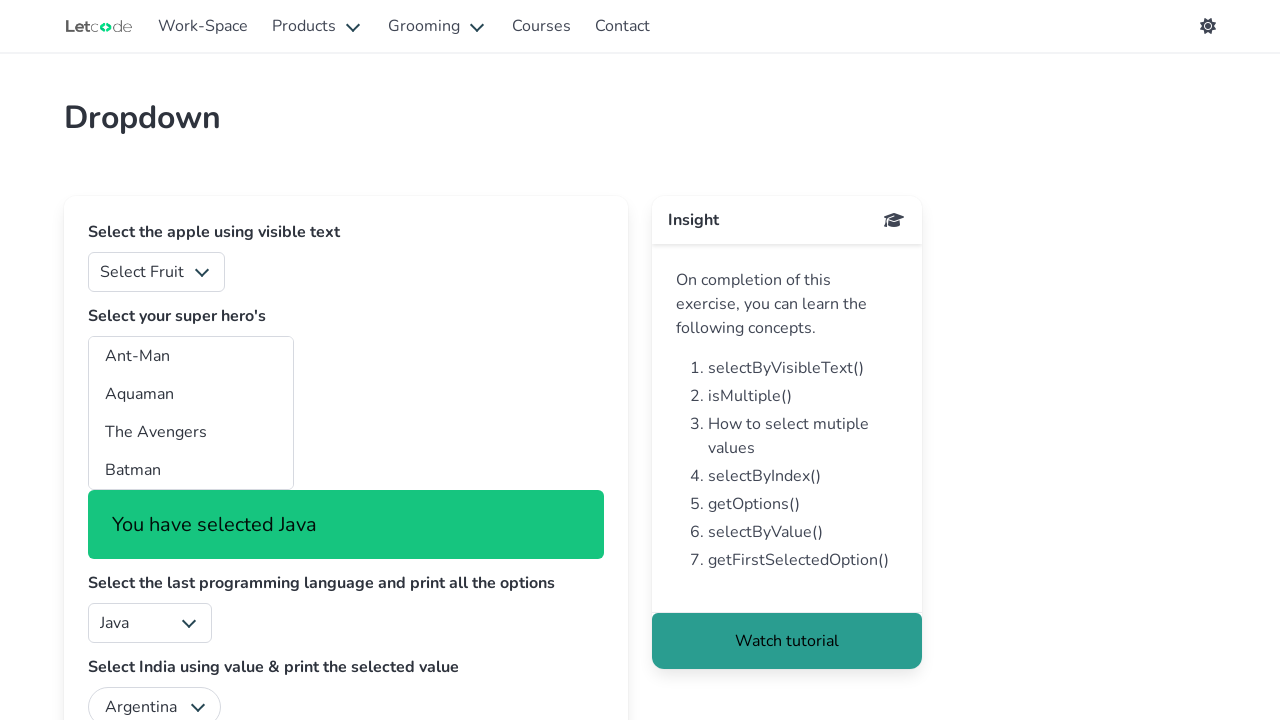

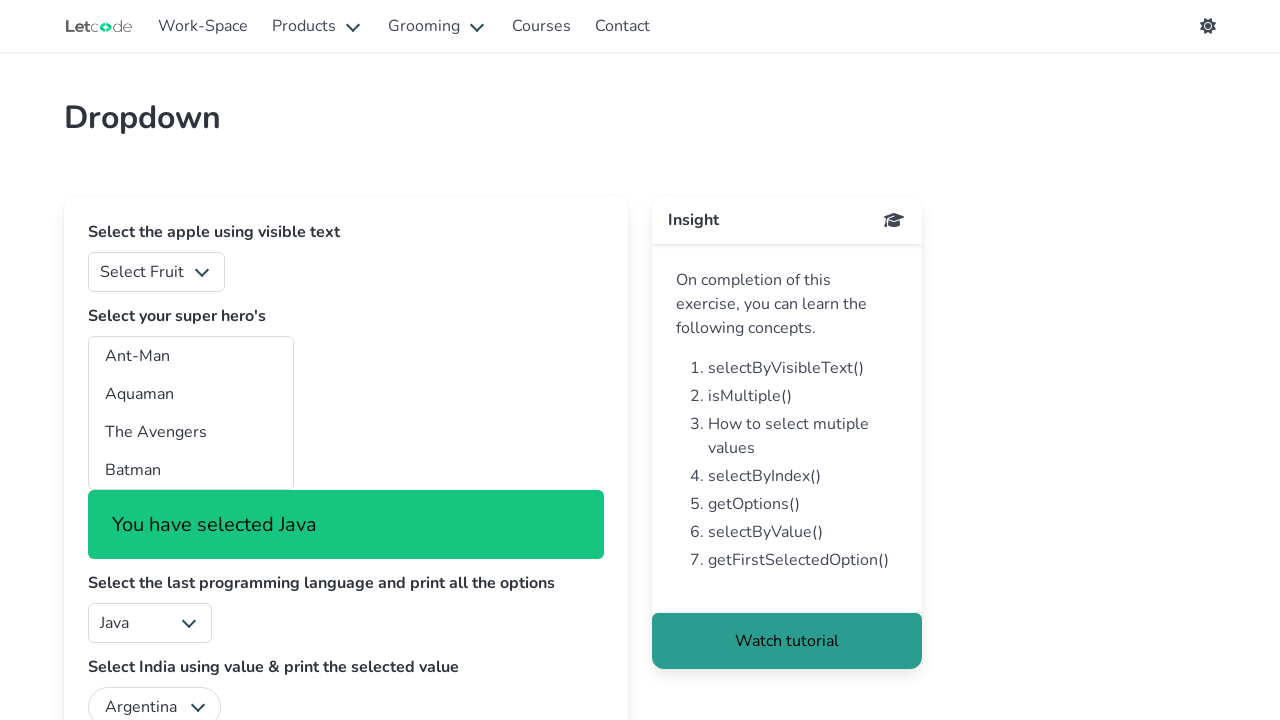